Tests the hash table page by navigating to it, setting table size, selecting a hash function, entering a value, and clicking run to verify input validation.

Starting URL: https://gcallah.github.io/Algocynfas/

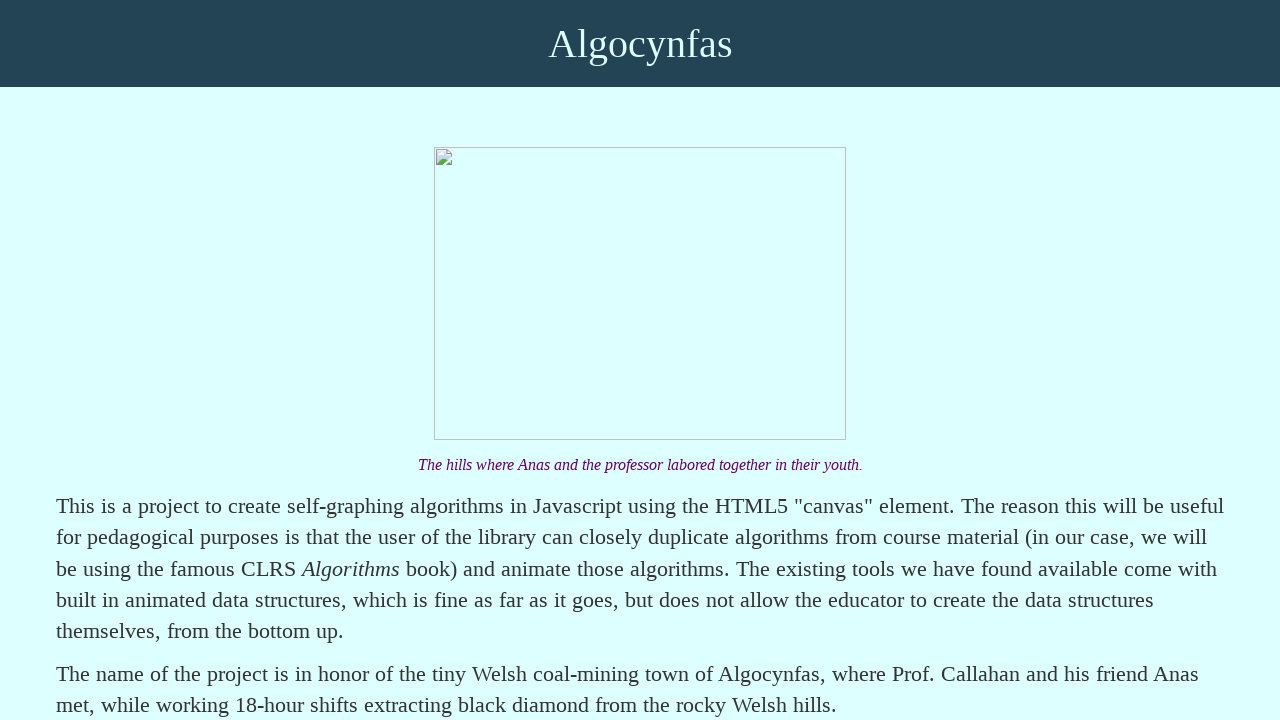

Clicked on the Hash table link at (160, 360) on a:text('Hash table')
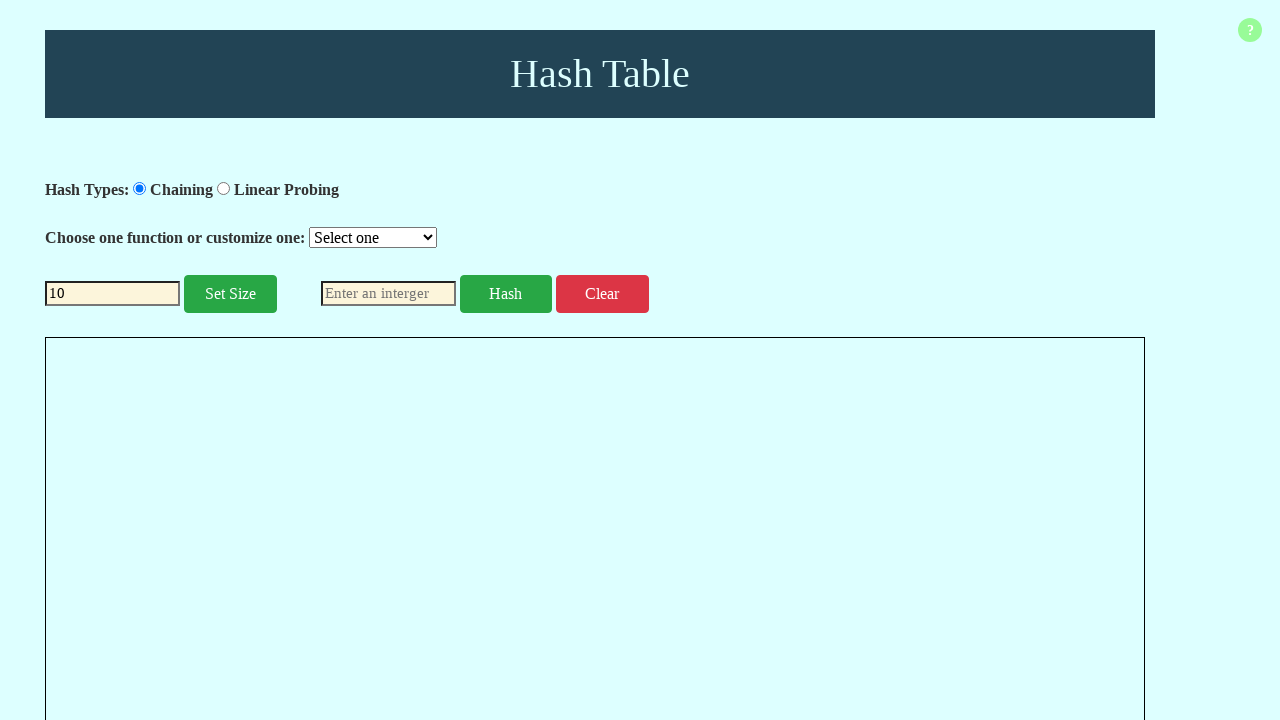

Hash table page loaded and table size selector appeared
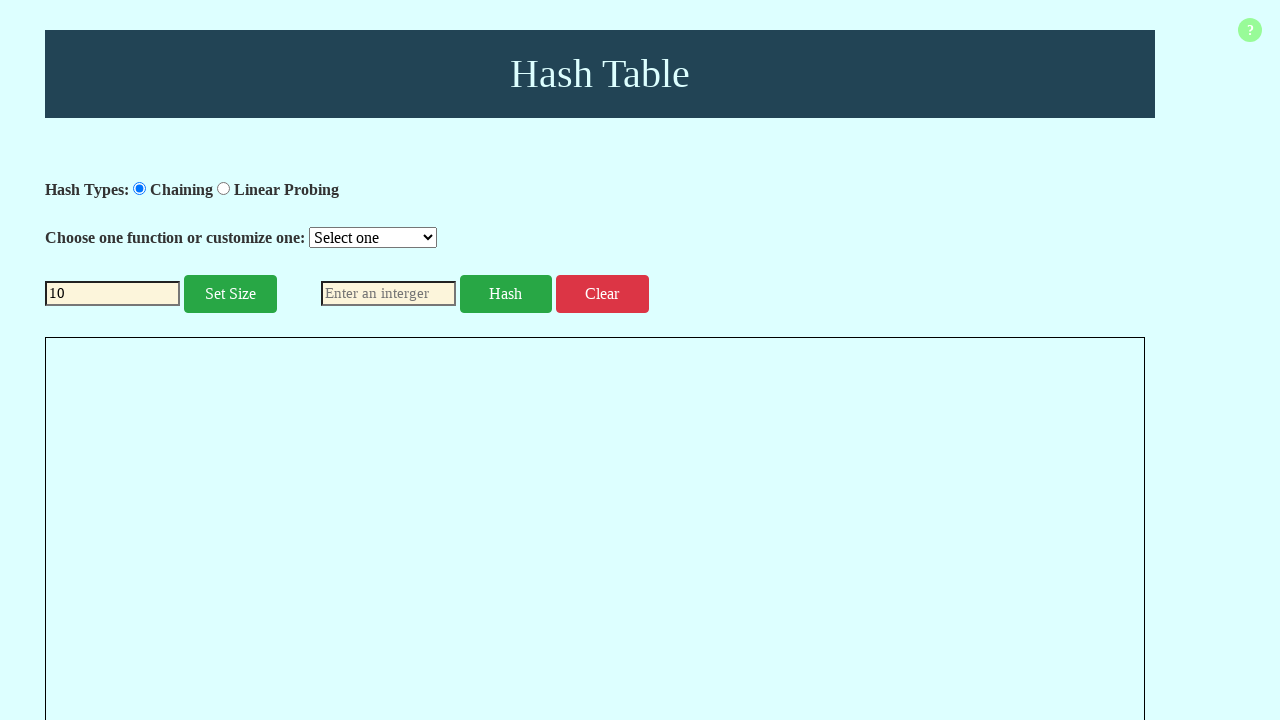

Cleared the table size field on #tableSize
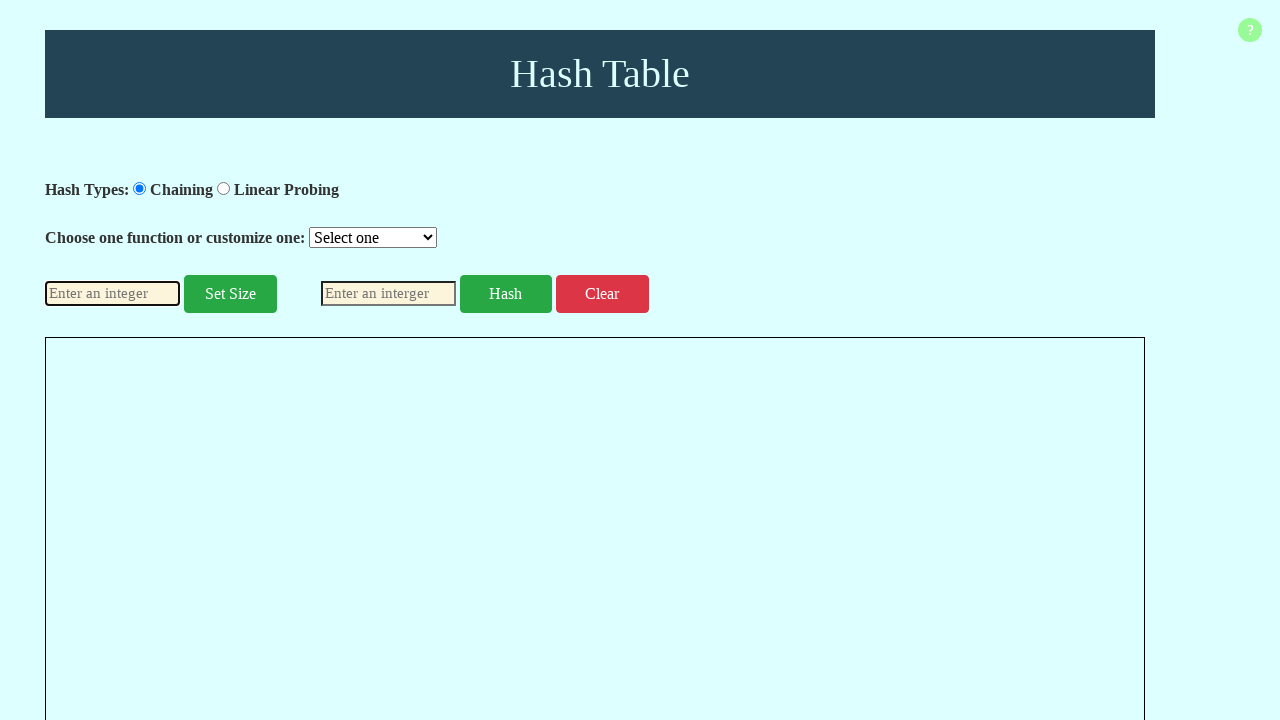

Entered table size value of 15 on #tableSize
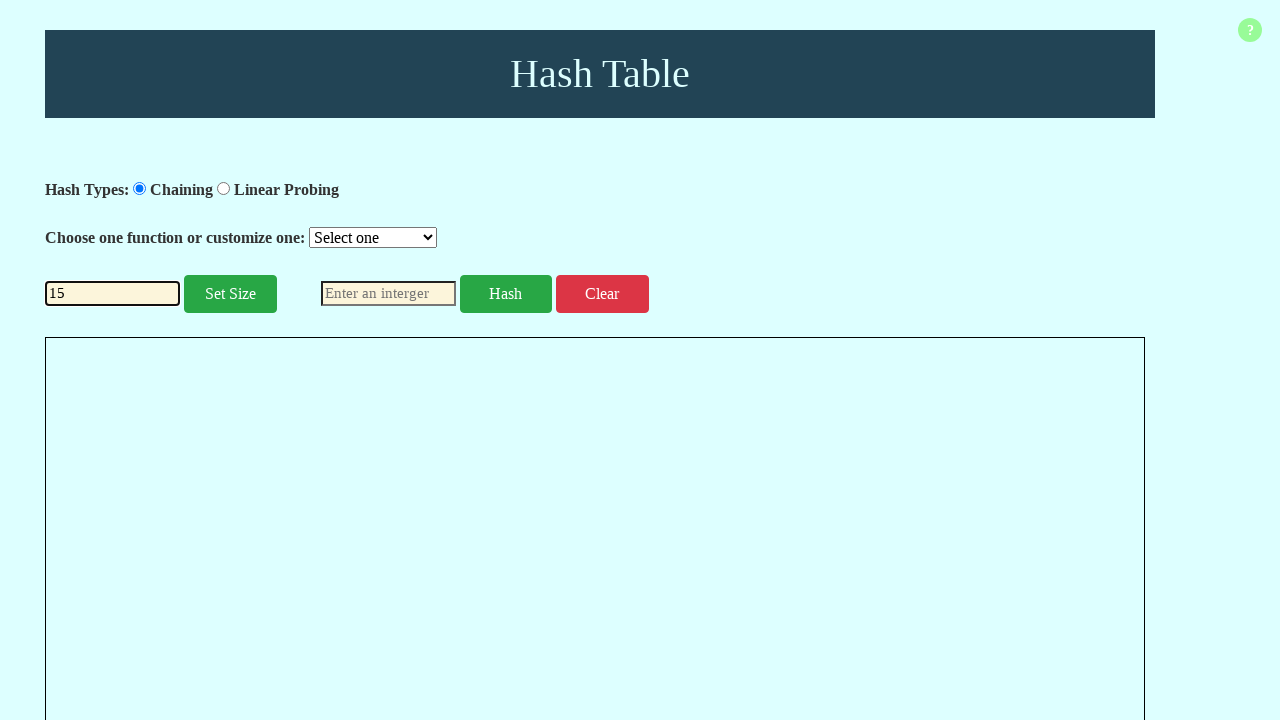

Clicked the set button to apply table size at (230, 294) on #set-button
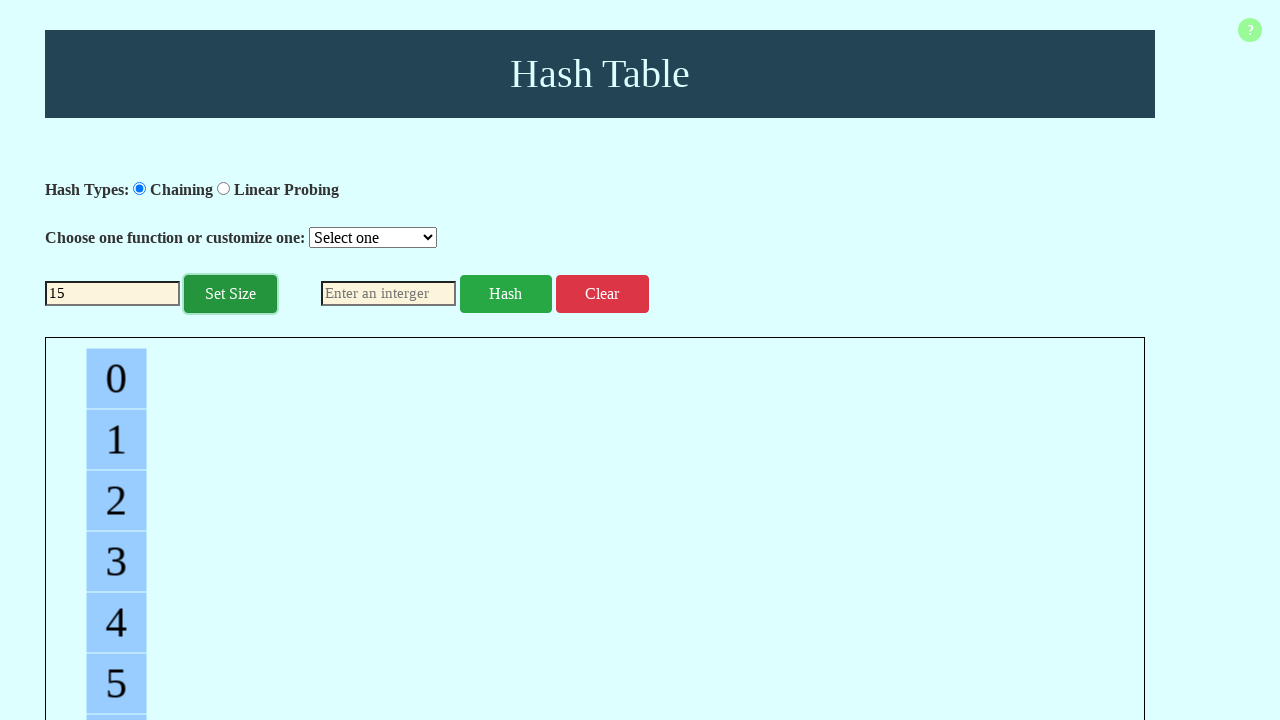

Hash function choices selector became available
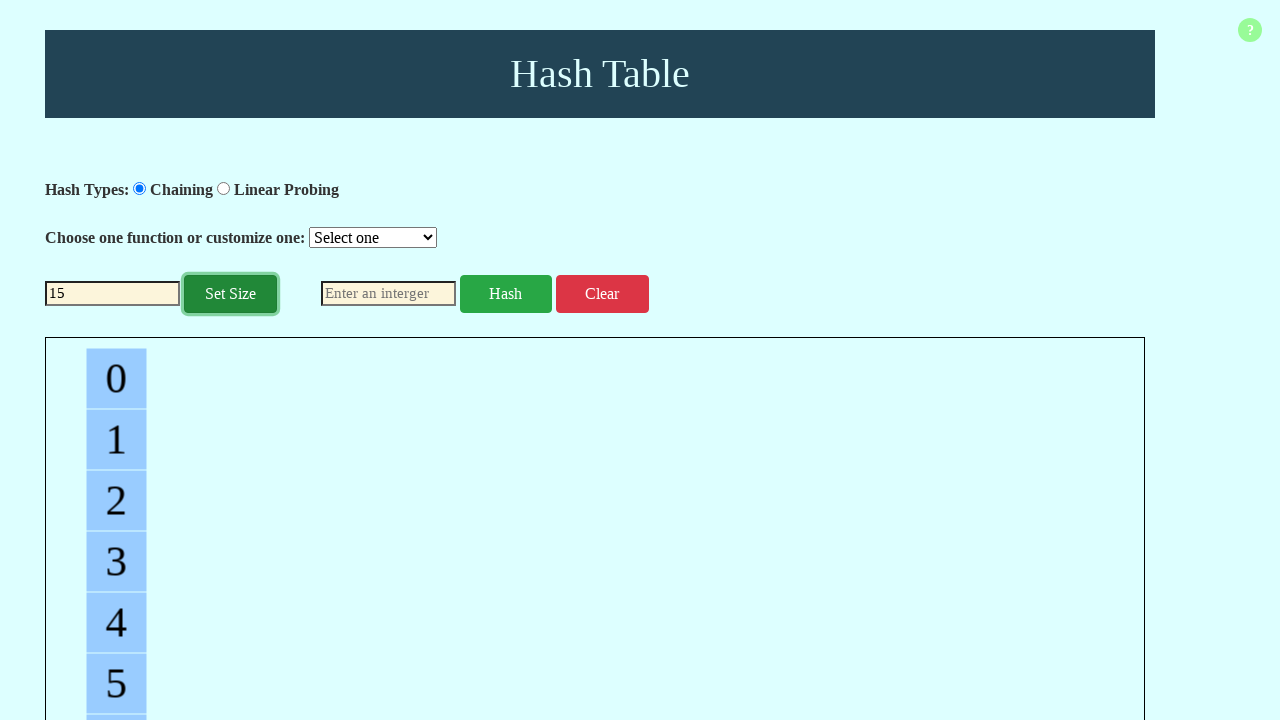

Selected a hash function from the dropdown (index 2) on #funcChoices
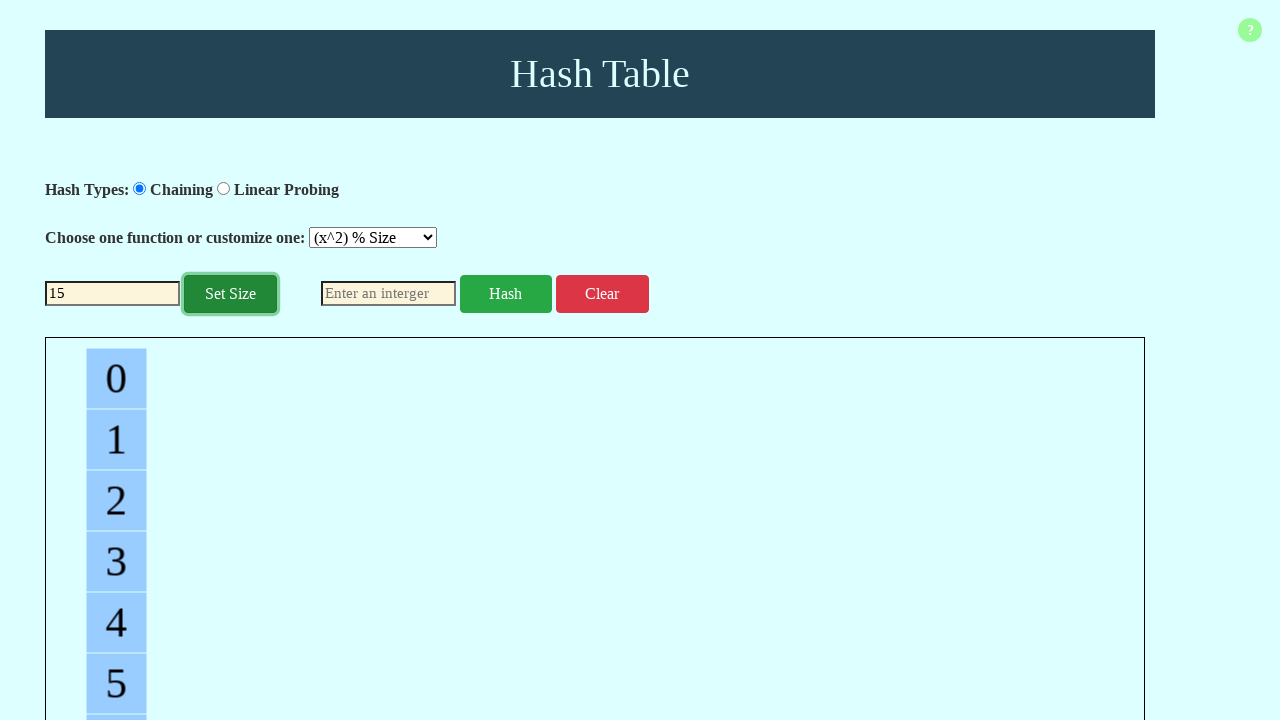

Input value field became available
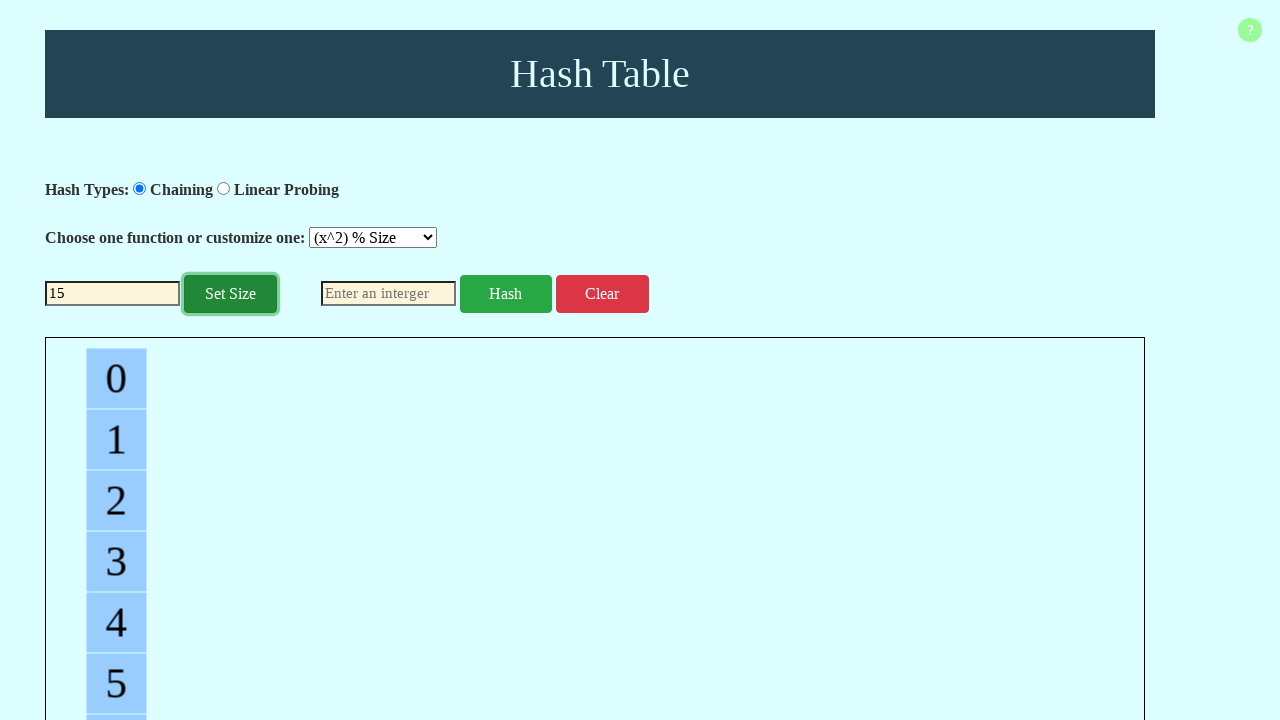

Entered value 42 into the input field on #InputValue
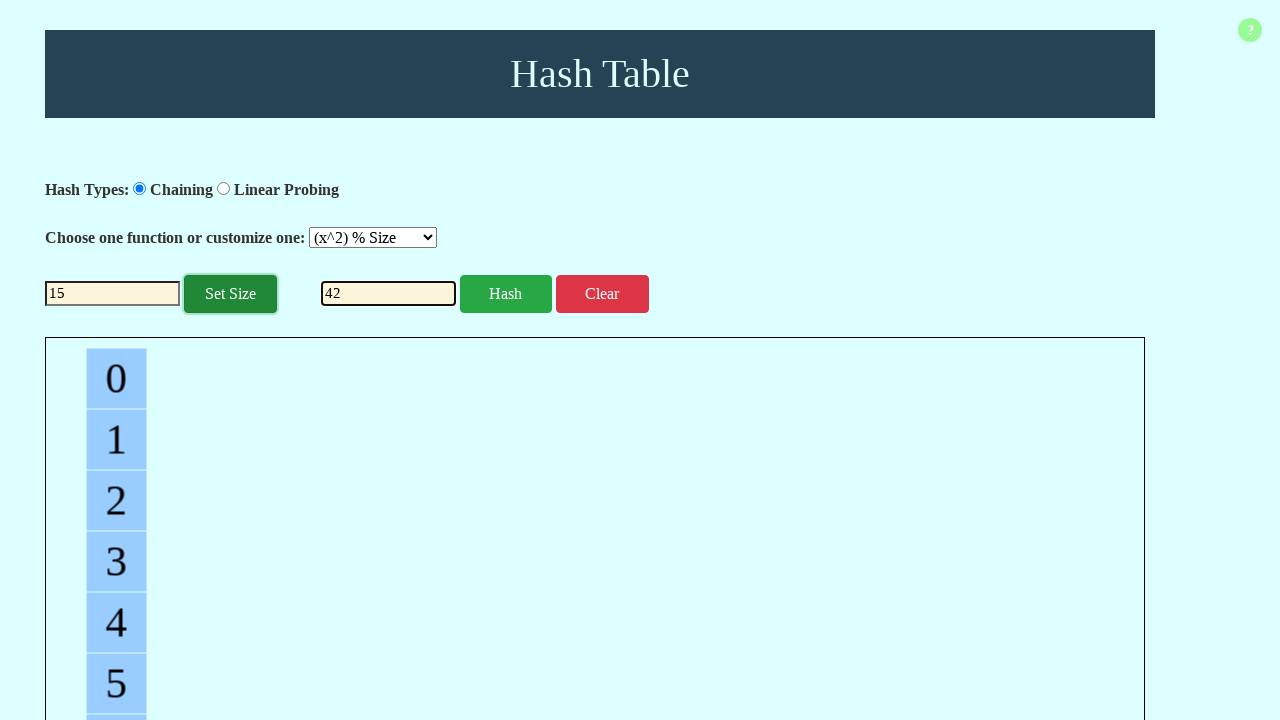

Clicked the run button to execute hash operation at (506, 294) on #run-button
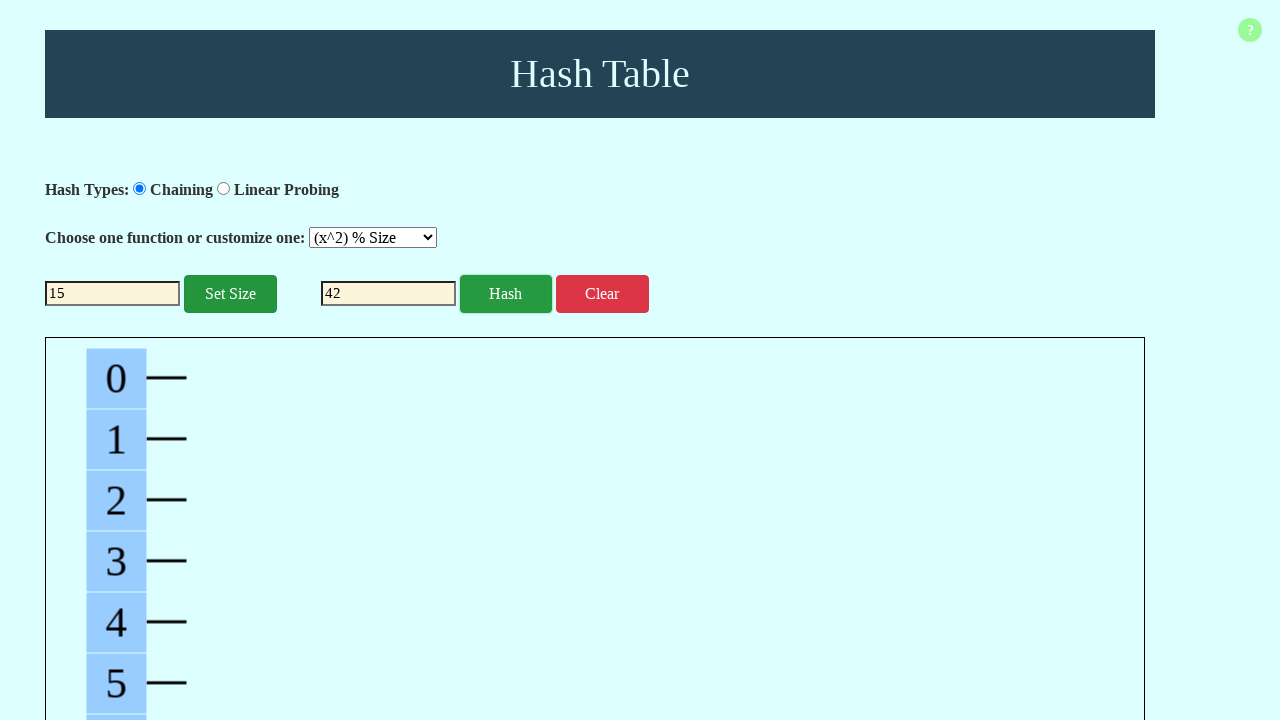

Set up dialog handler to accept any alerts
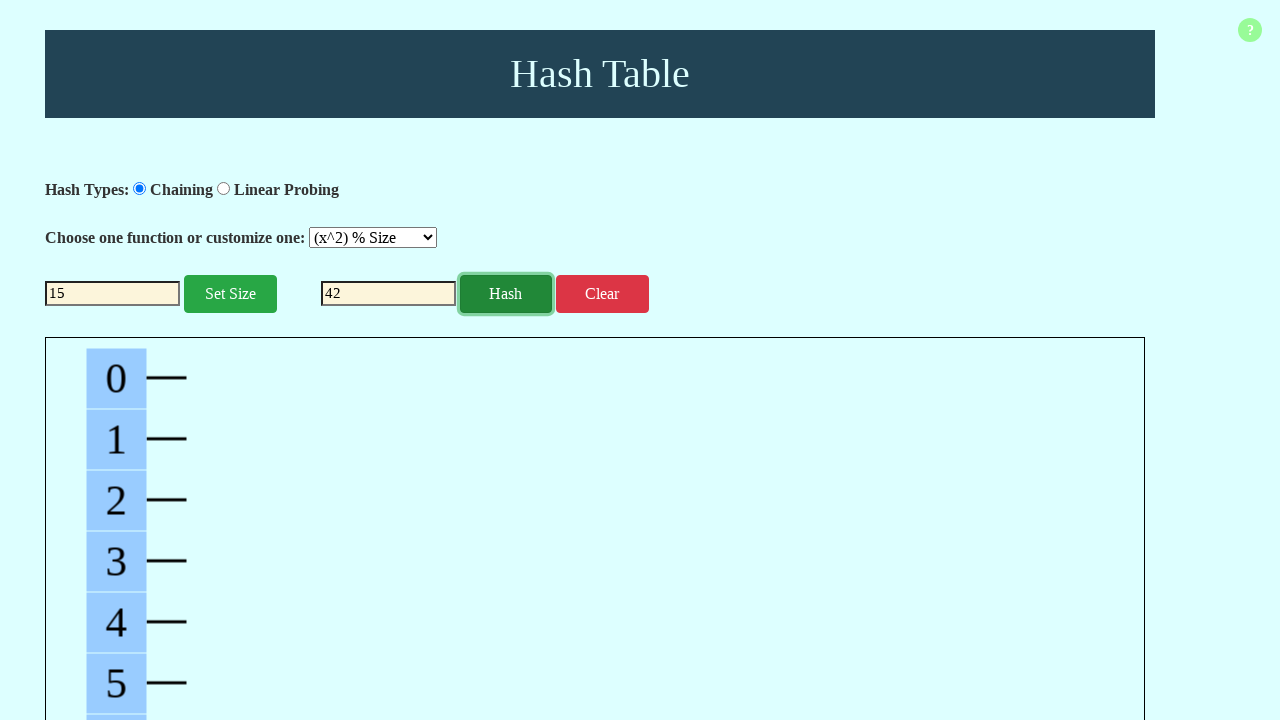

Waited for page response and validation results
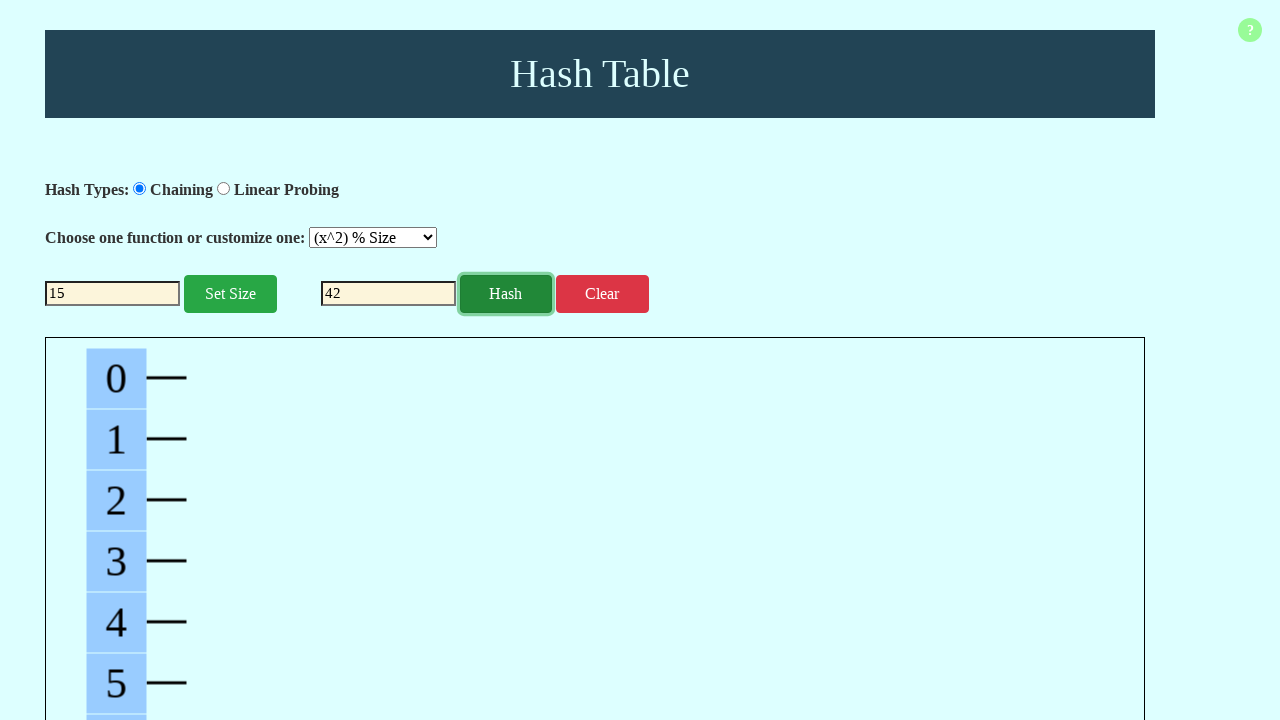

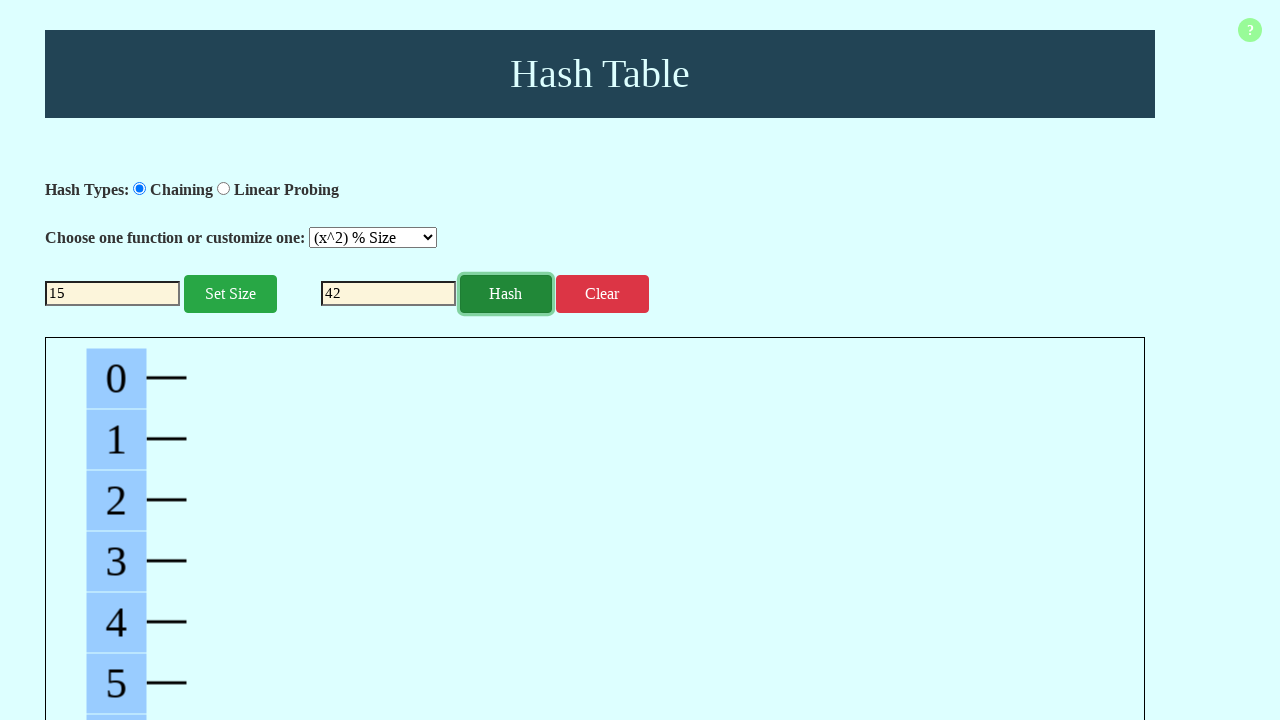